Tests sending a TAB key press using keyboard actions and verifies the page displays the correct key that was pressed.

Starting URL: http://the-internet.herokuapp.com/key_presses

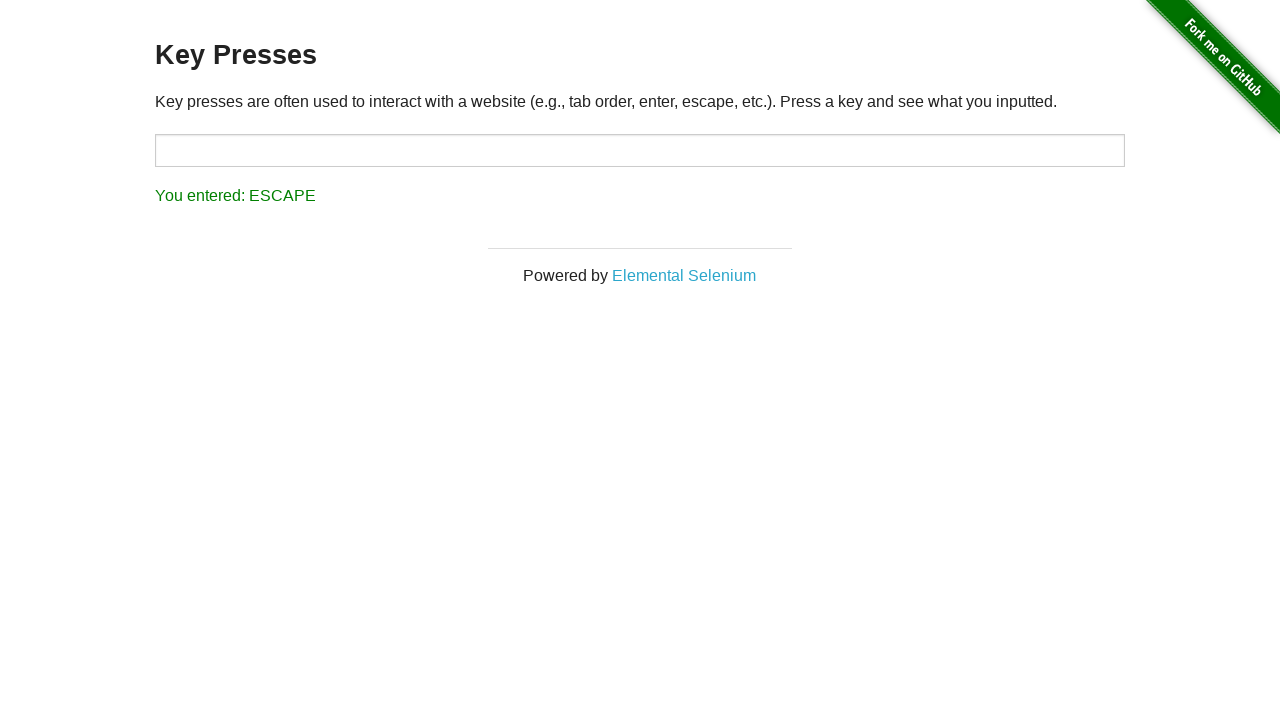

Navigated to key presses test page
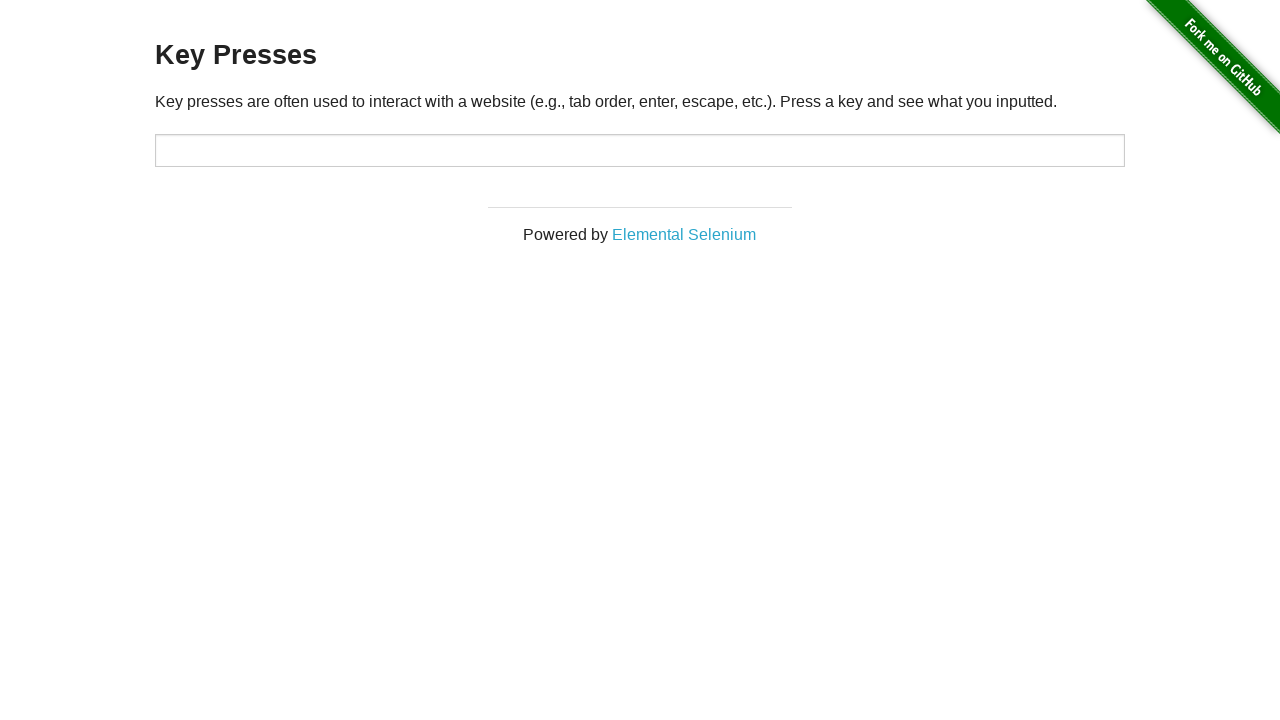

Sent TAB key press via keyboard
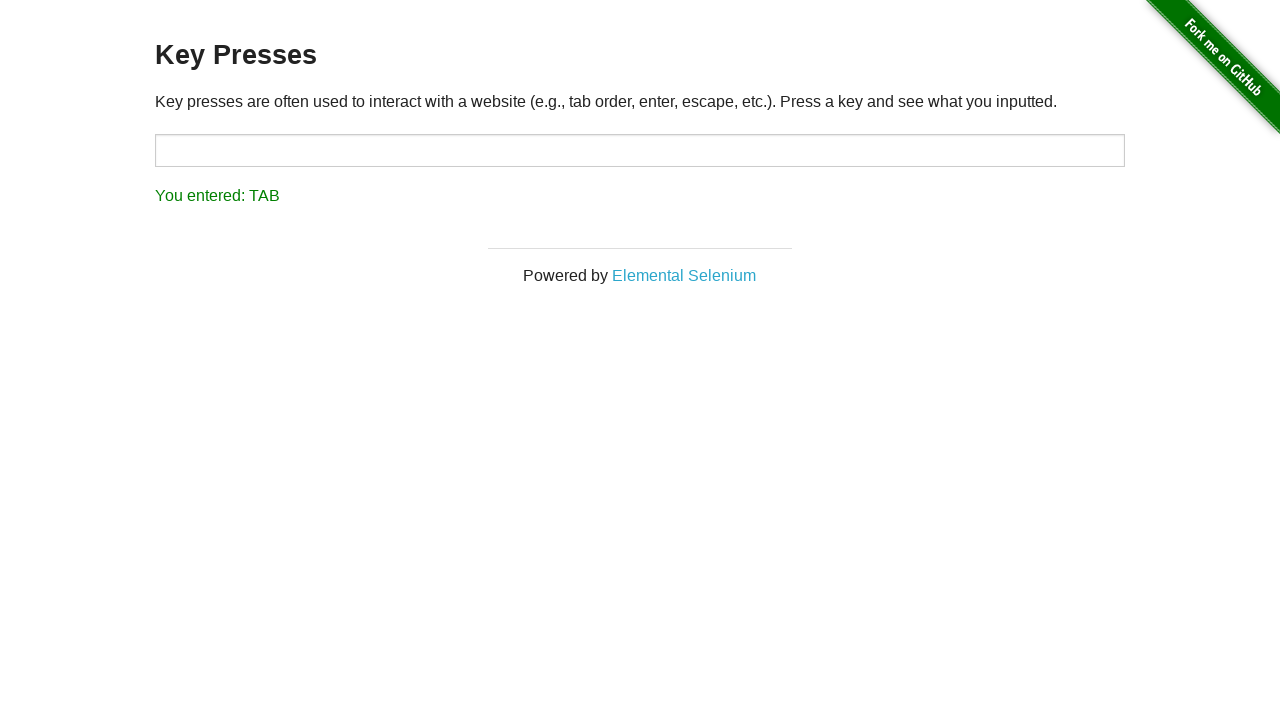

Result element loaded and is visible
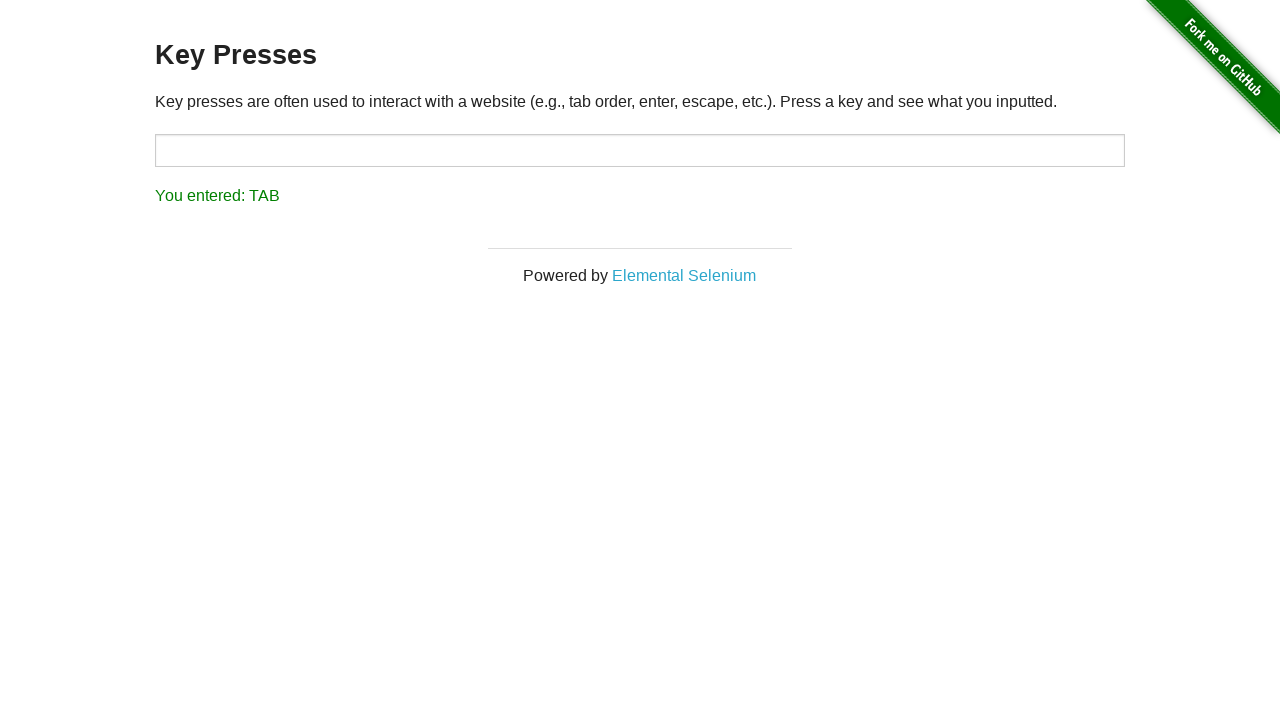

Retrieved result text content
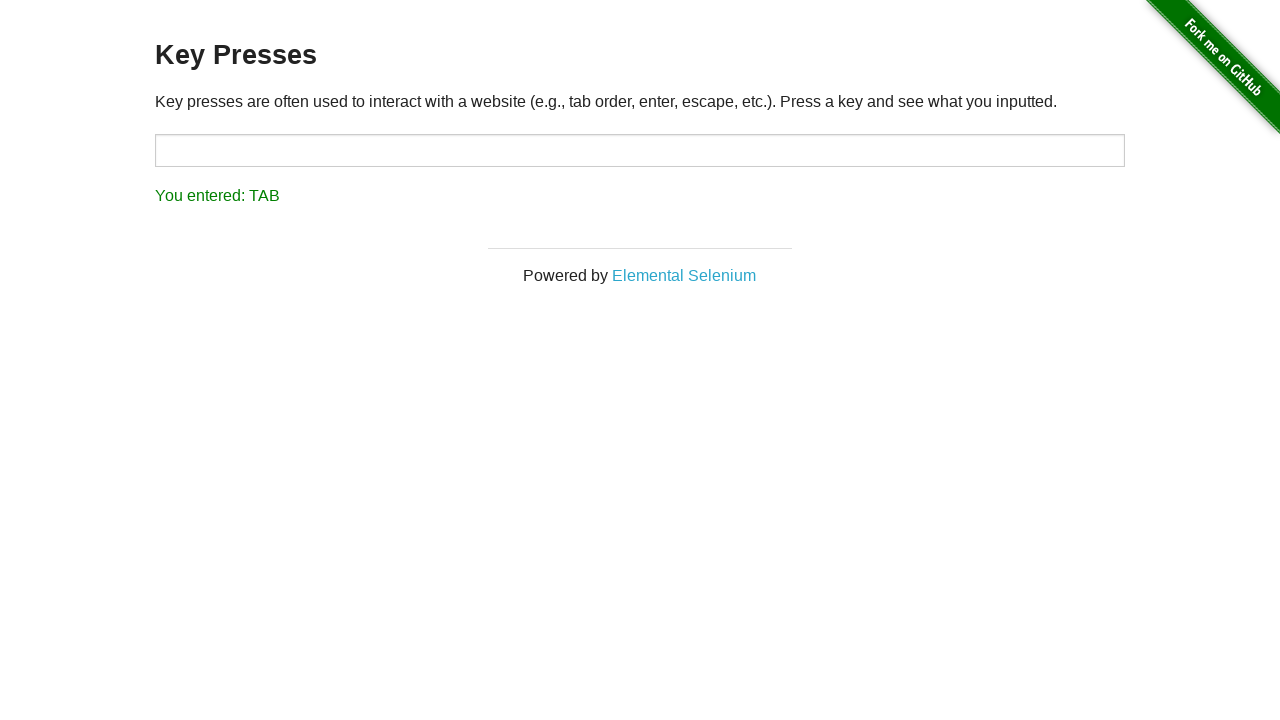

Verified result text shows 'You entered: TAB'
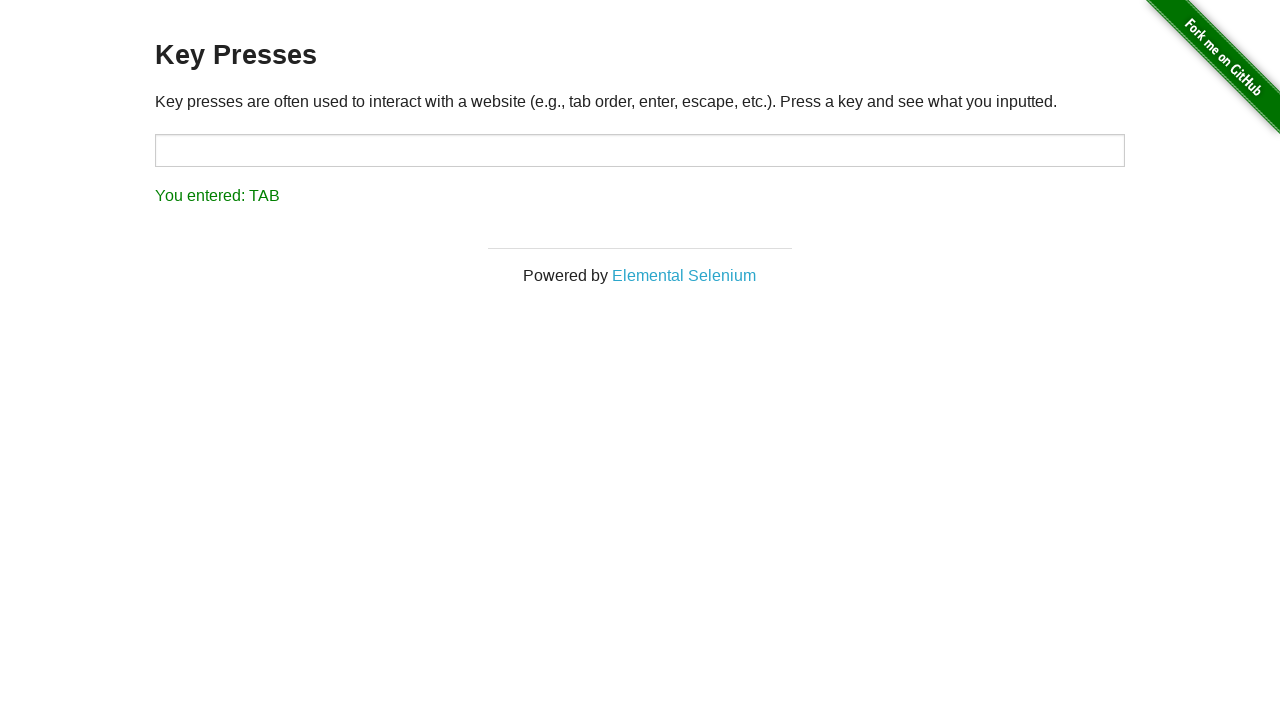

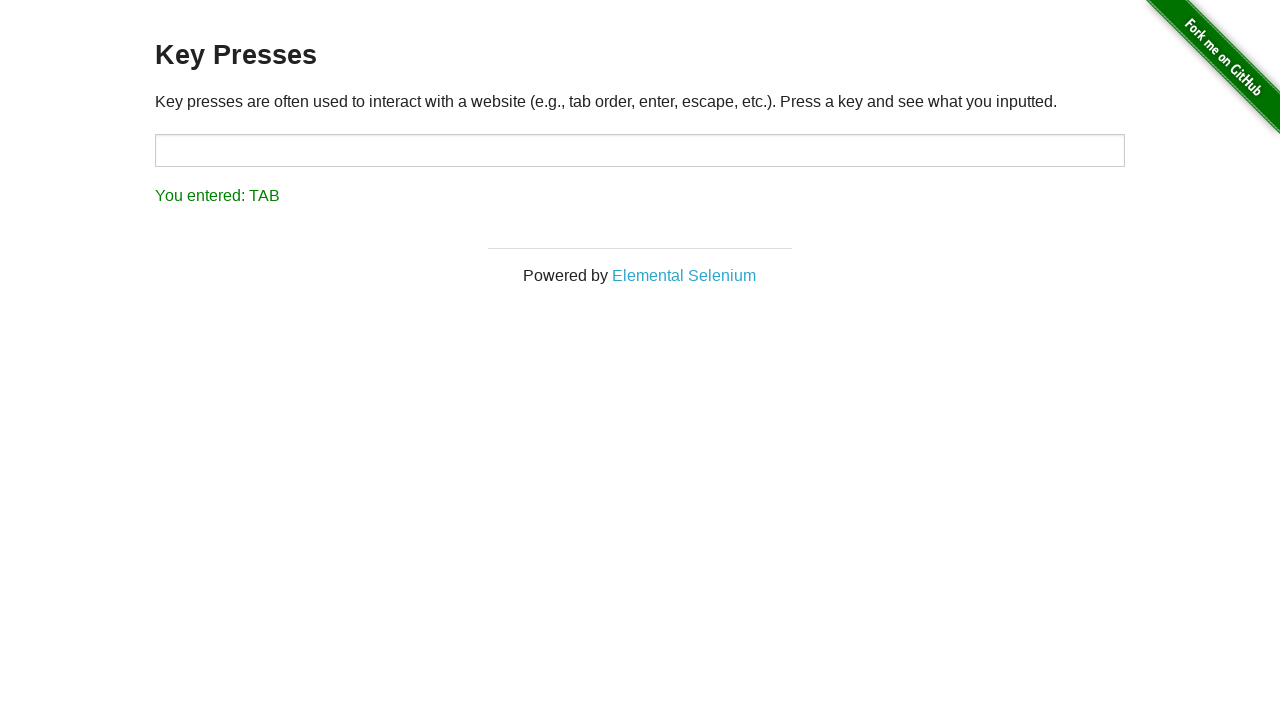